Tests navigation through the Herokuapp demo site by clicking on A/B Testing link, reading page content, and then clicking on Elemental Selenium link

Starting URL: https://the-internet.herokuapp.com

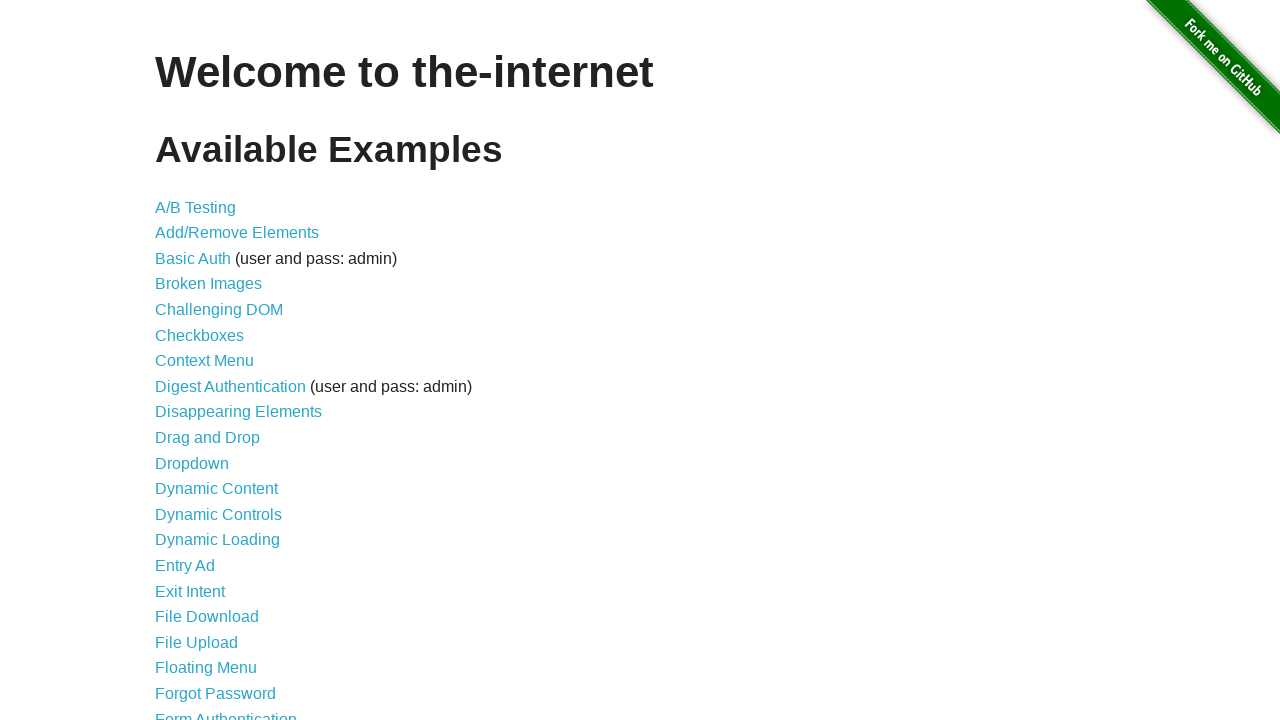

Clicked on A/B Testing link at (196, 207) on xpath=//a[contains(text(),'A/B Testing')]
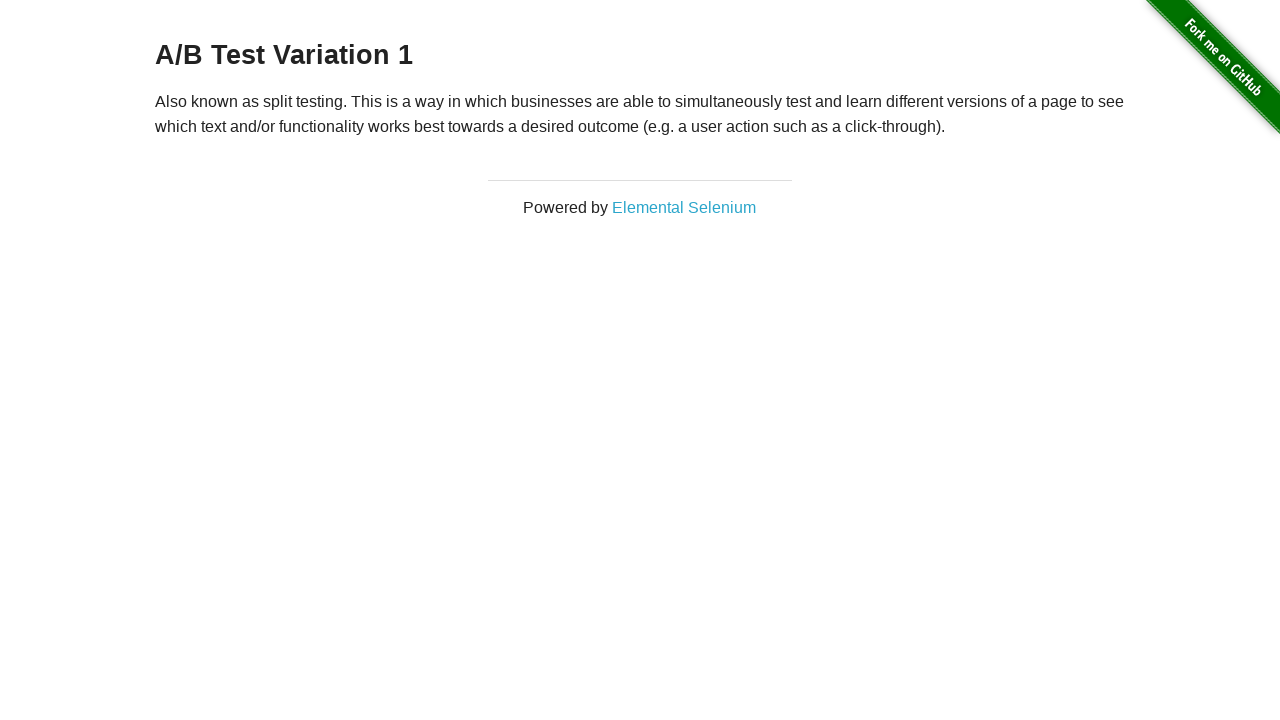

A/B Testing page loaded - header (h3) is present
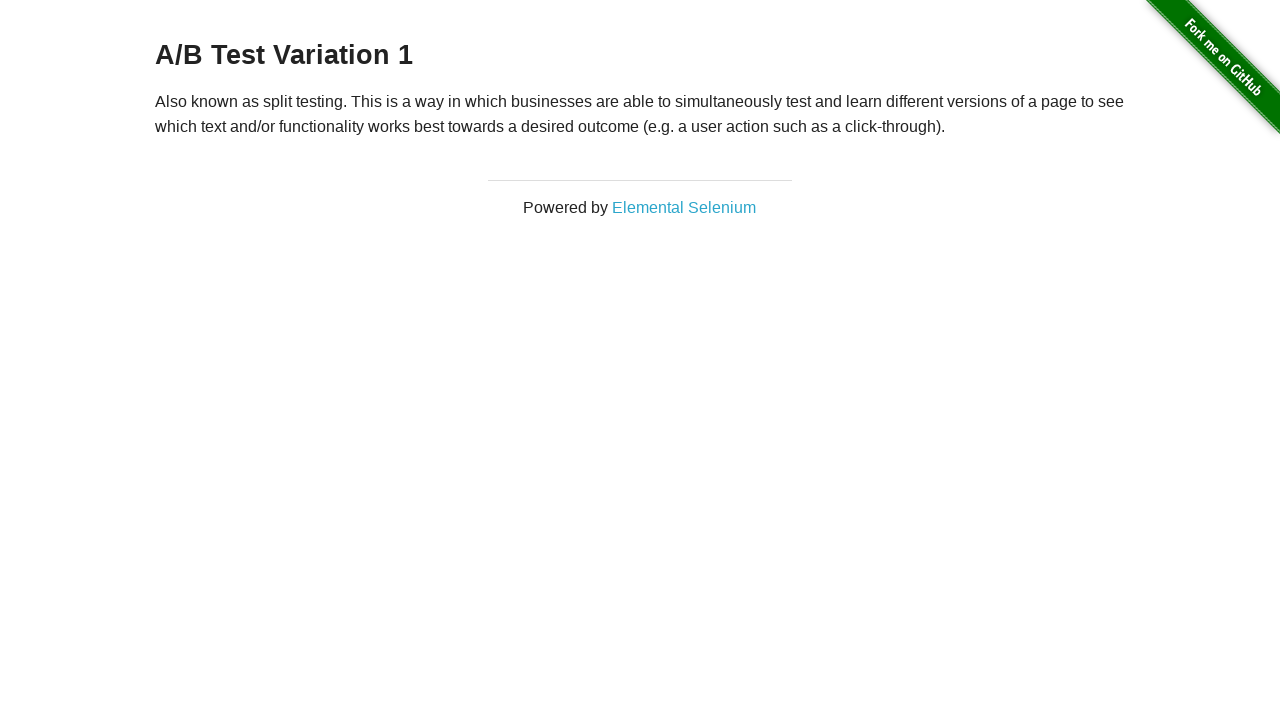

A/B Testing page content verified - paragraph (p) is present
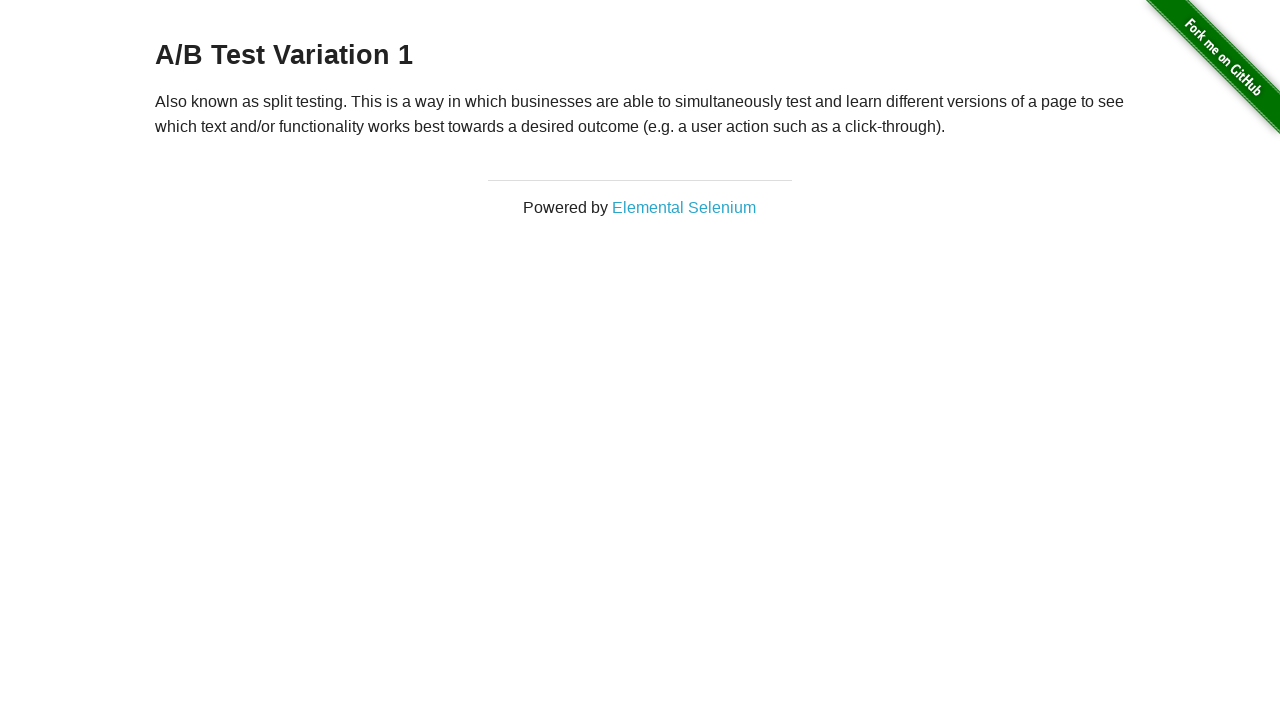

Clicked on Elemental Selenium link at (684, 207) on xpath=//a[.='Elemental Selenium']
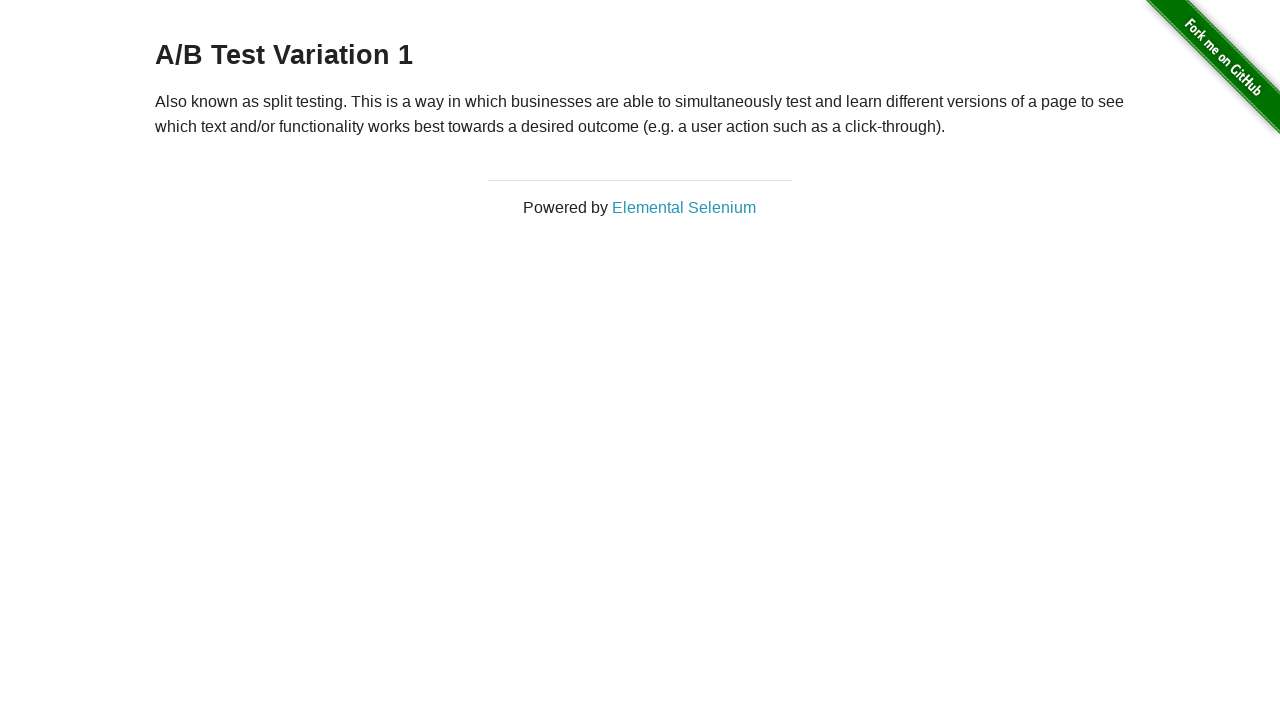

Waited for navigation to complete (3000ms timeout)
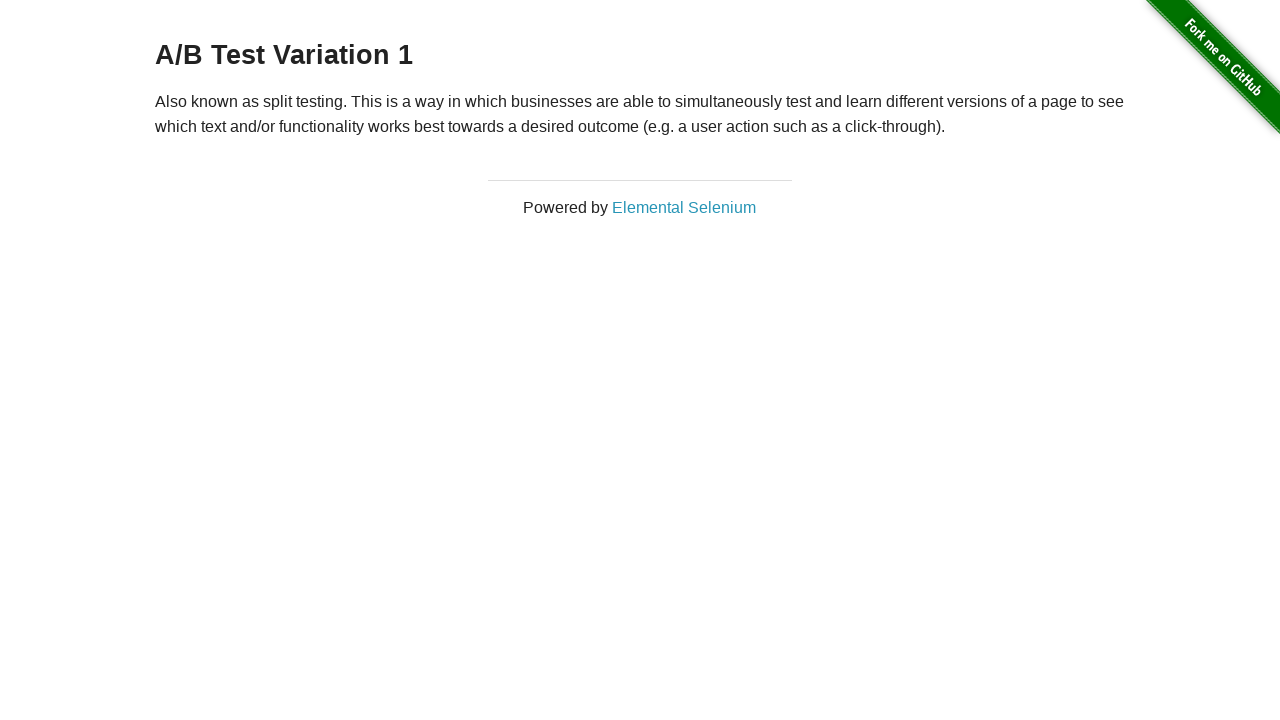

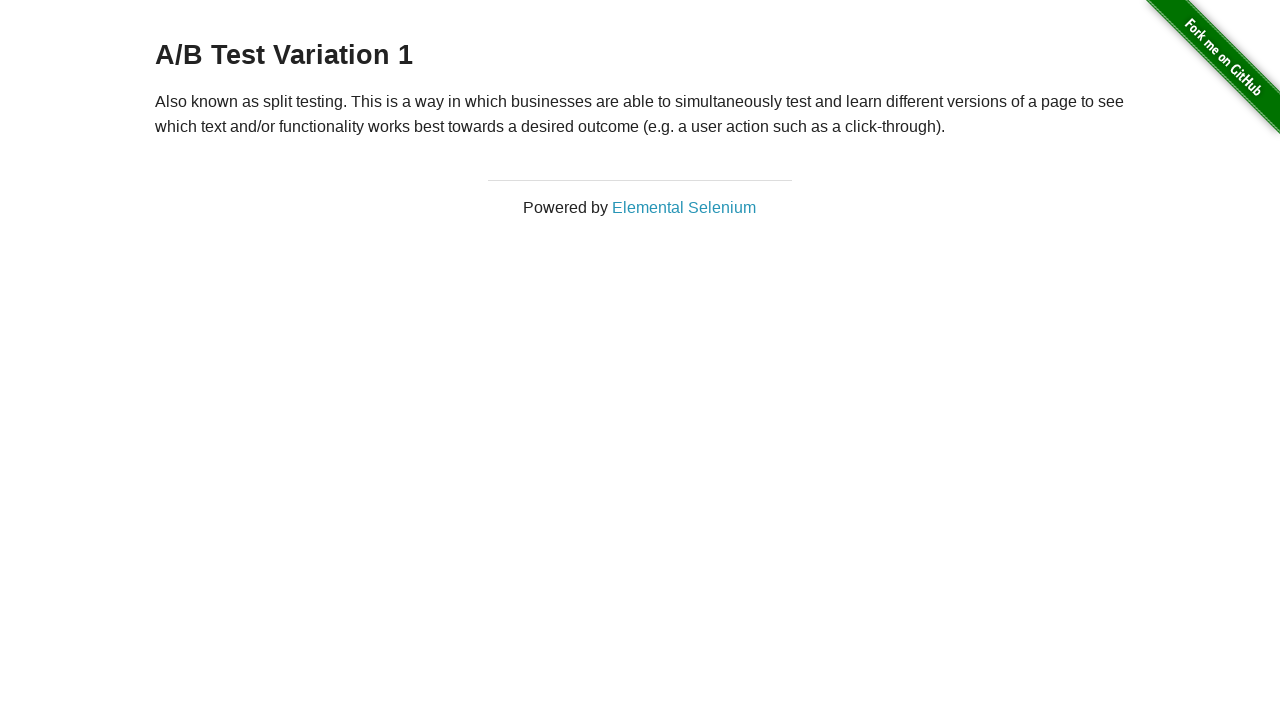